Tests search functionality on python.org by entering "pycon" in the search box and submitting the form, then verifying results are found

Starting URL: http://www.python.org

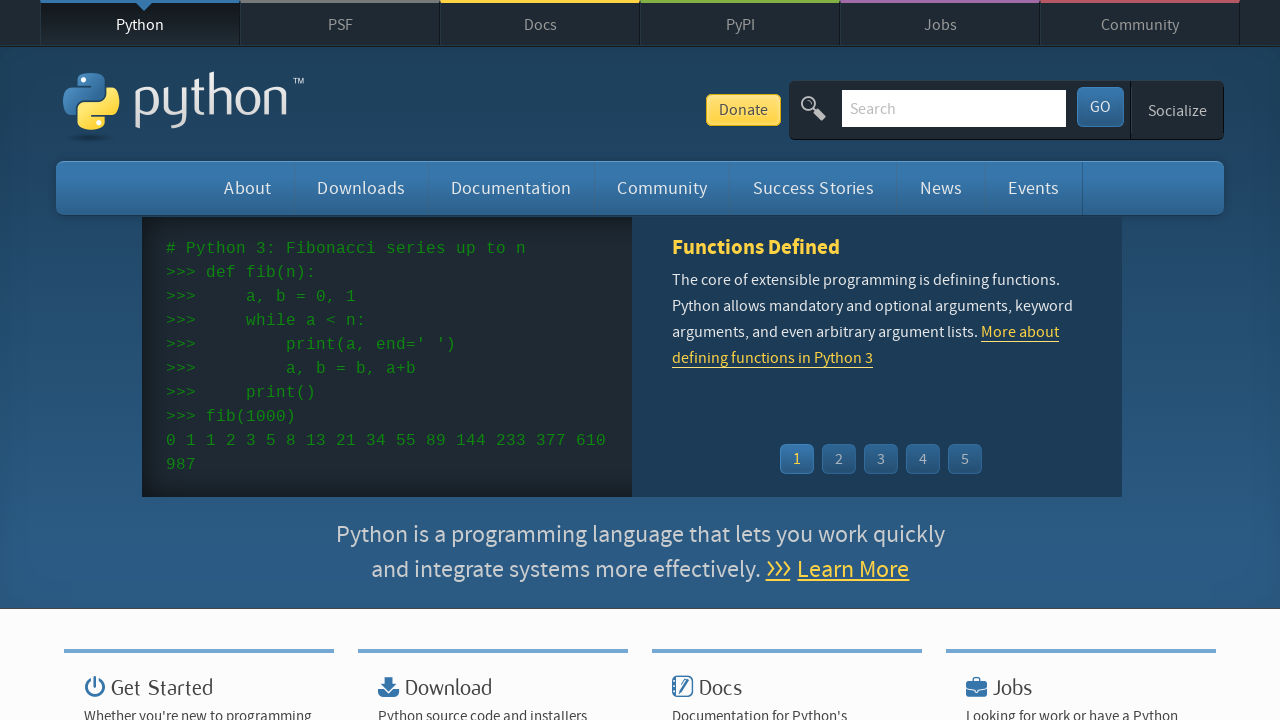

Filled search box with 'pycon' on input[name='q']
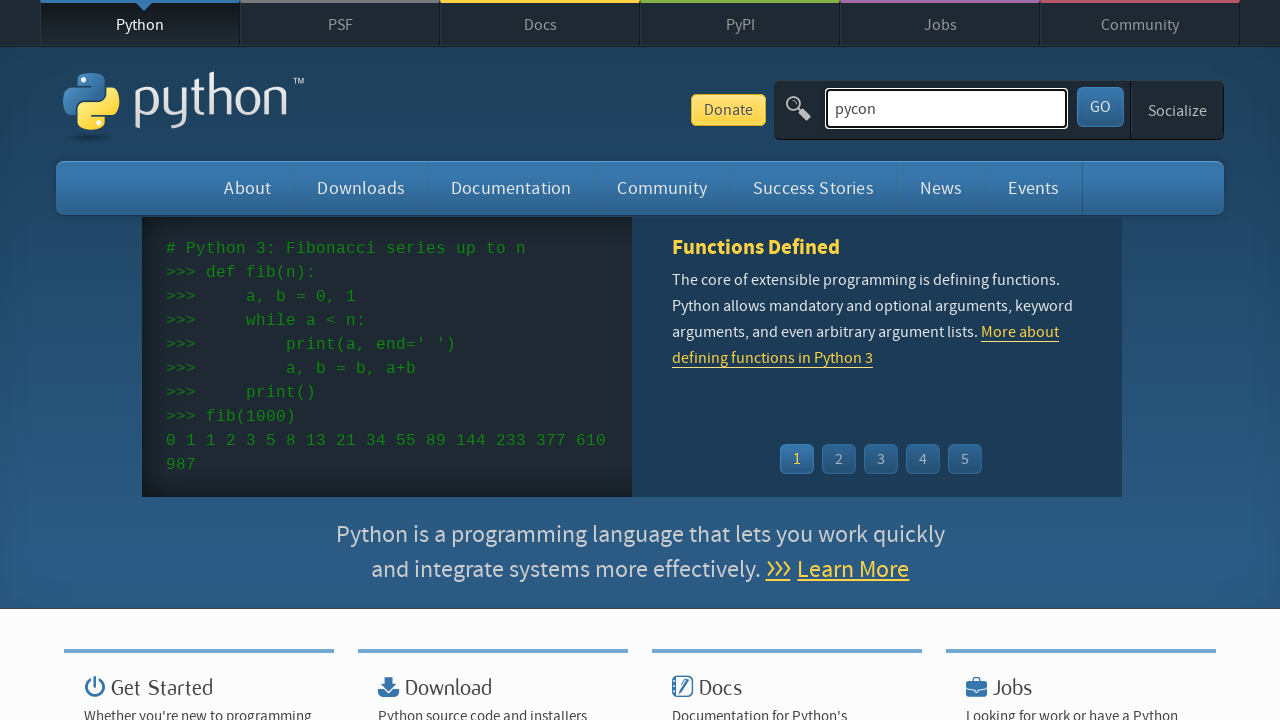

Pressed Enter to submit the search form on input[name='q']
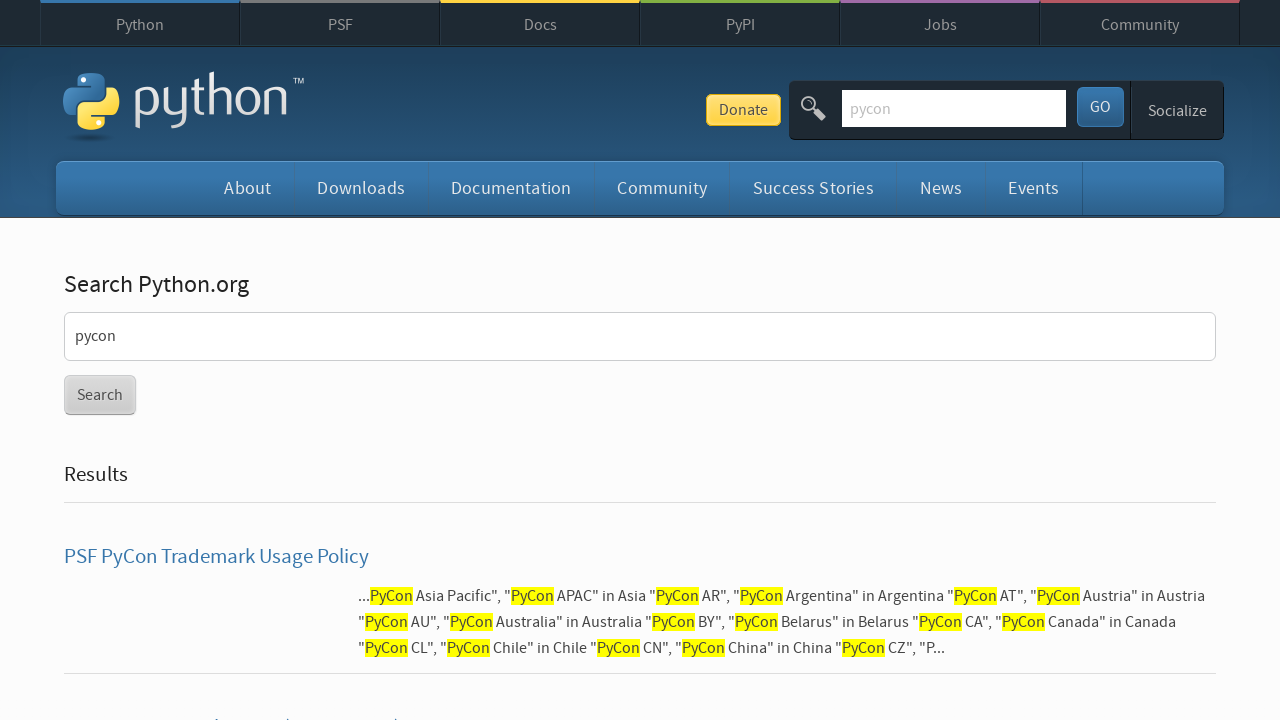

Waited for search results to load (networkidle)
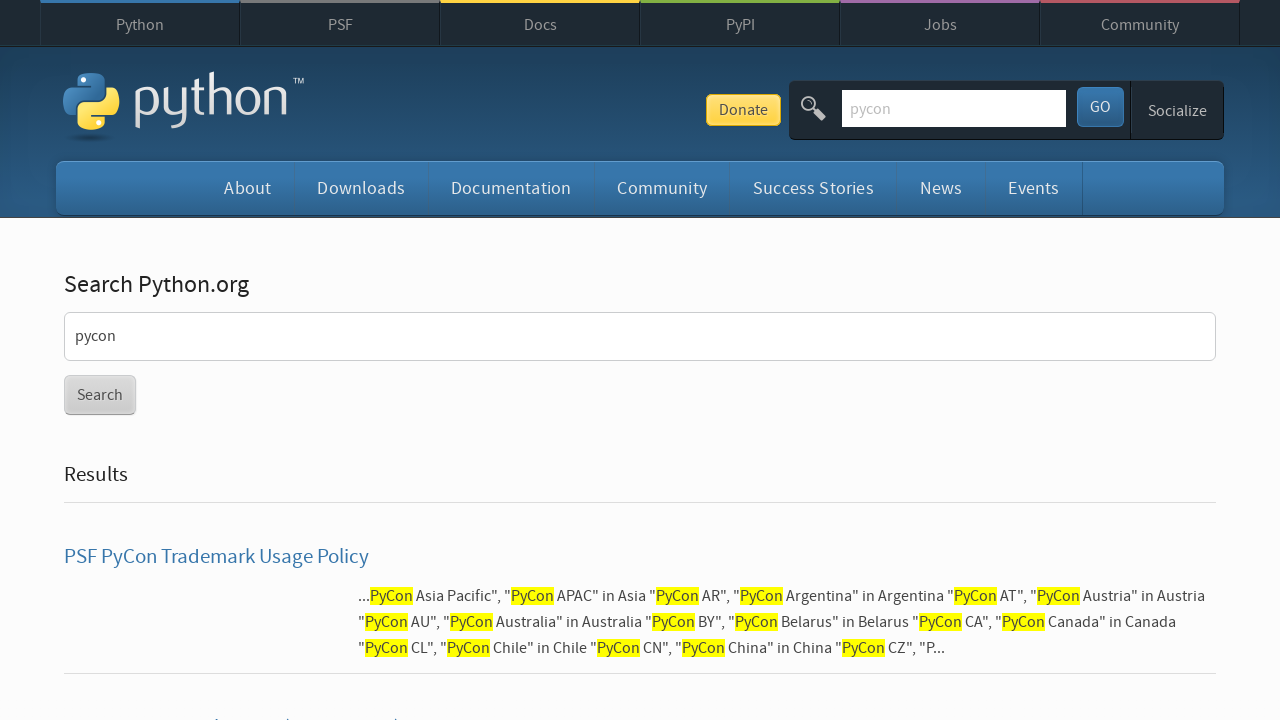

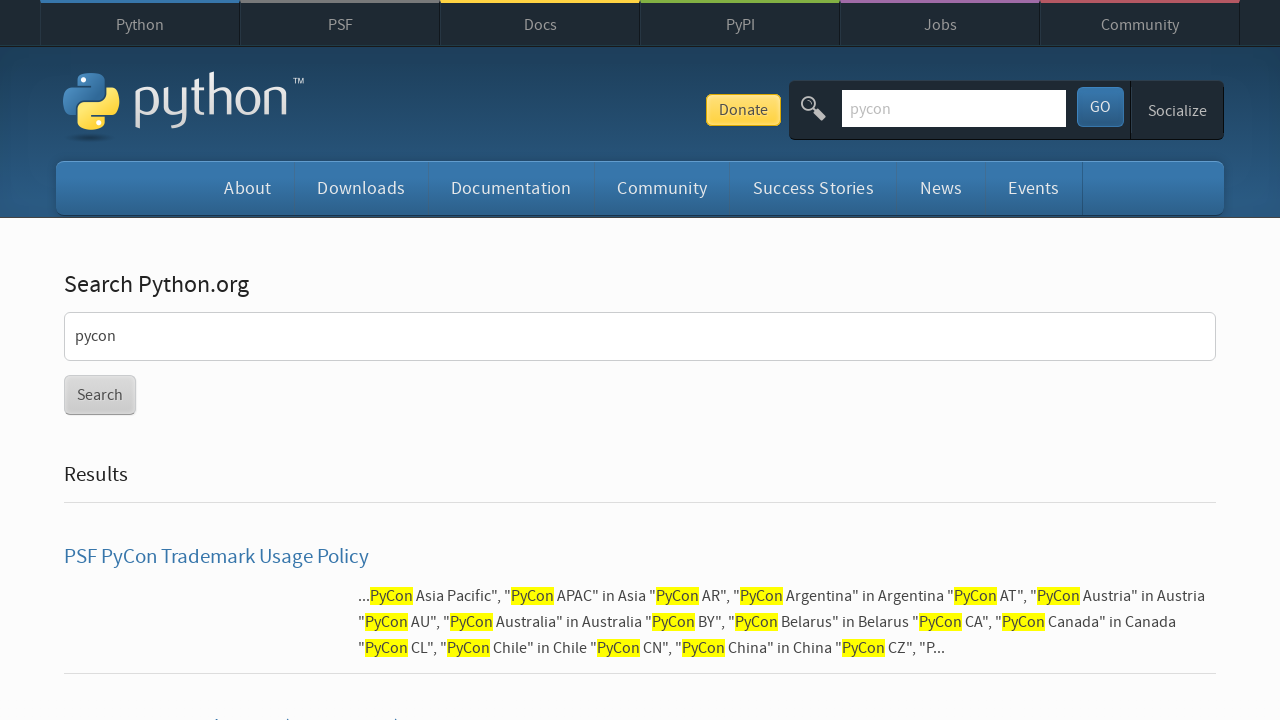